Tests that pressing Escape cancels editing and reverts changes

Starting URL: https://demo.playwright.dev/todomvc

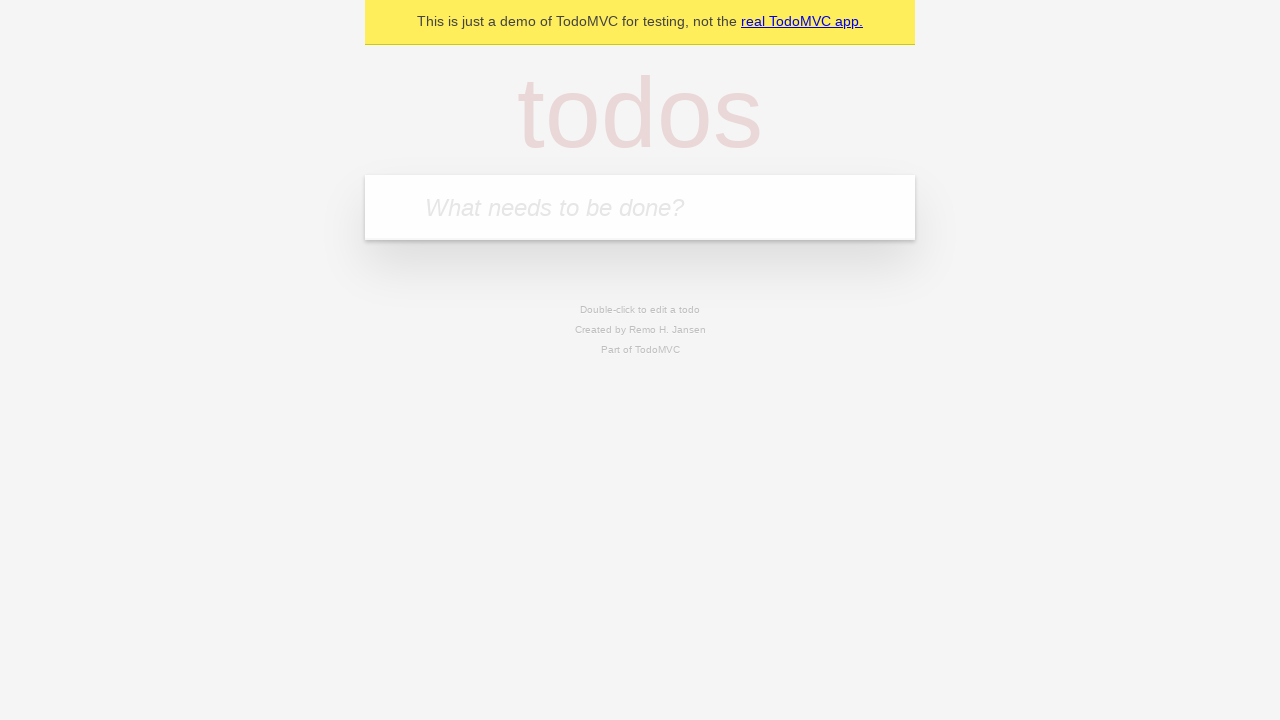

Filled new todo field with 'buy some cheese' on .new-todo
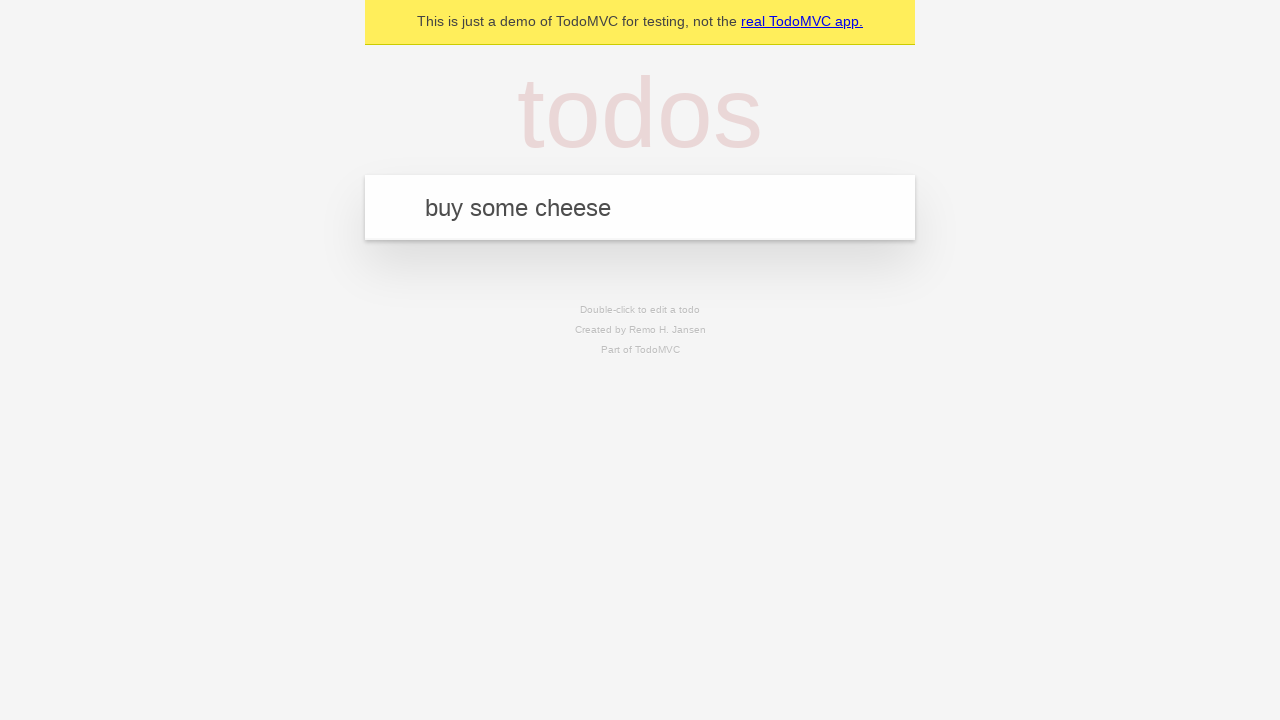

Pressed Enter to create first todo on .new-todo
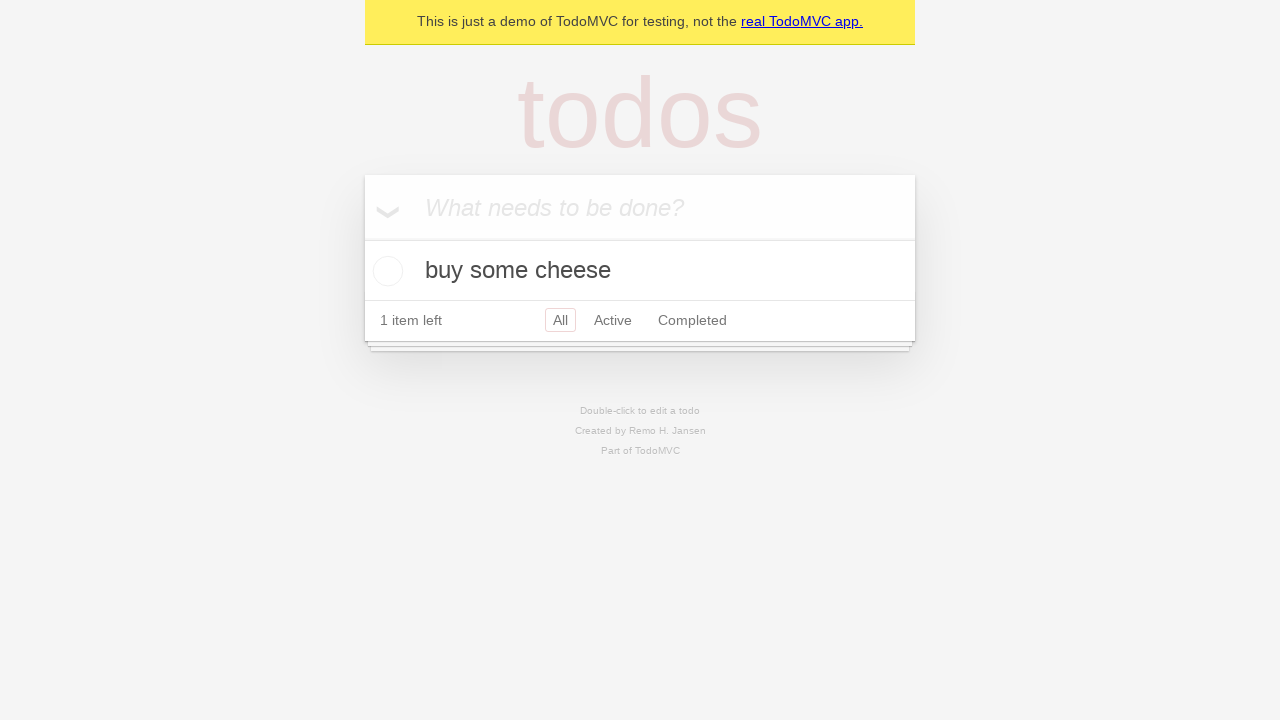

Filled new todo field with 'feed the cat' on .new-todo
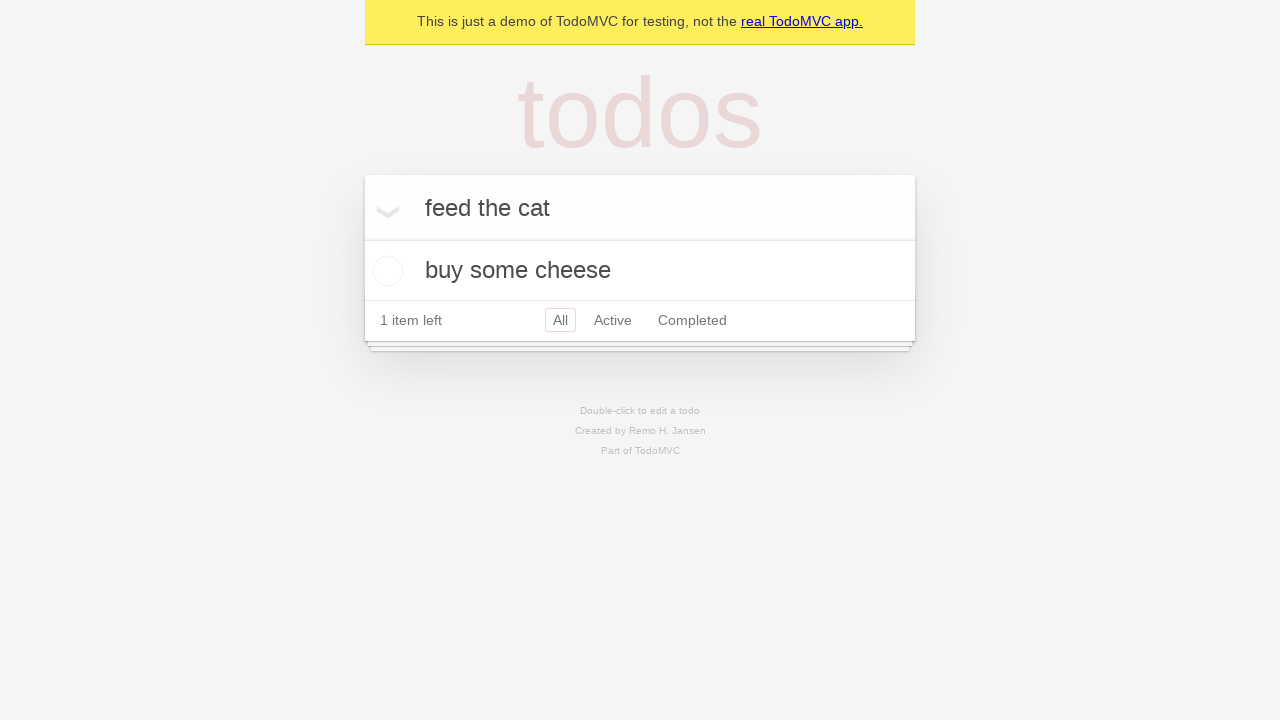

Pressed Enter to create second todo on .new-todo
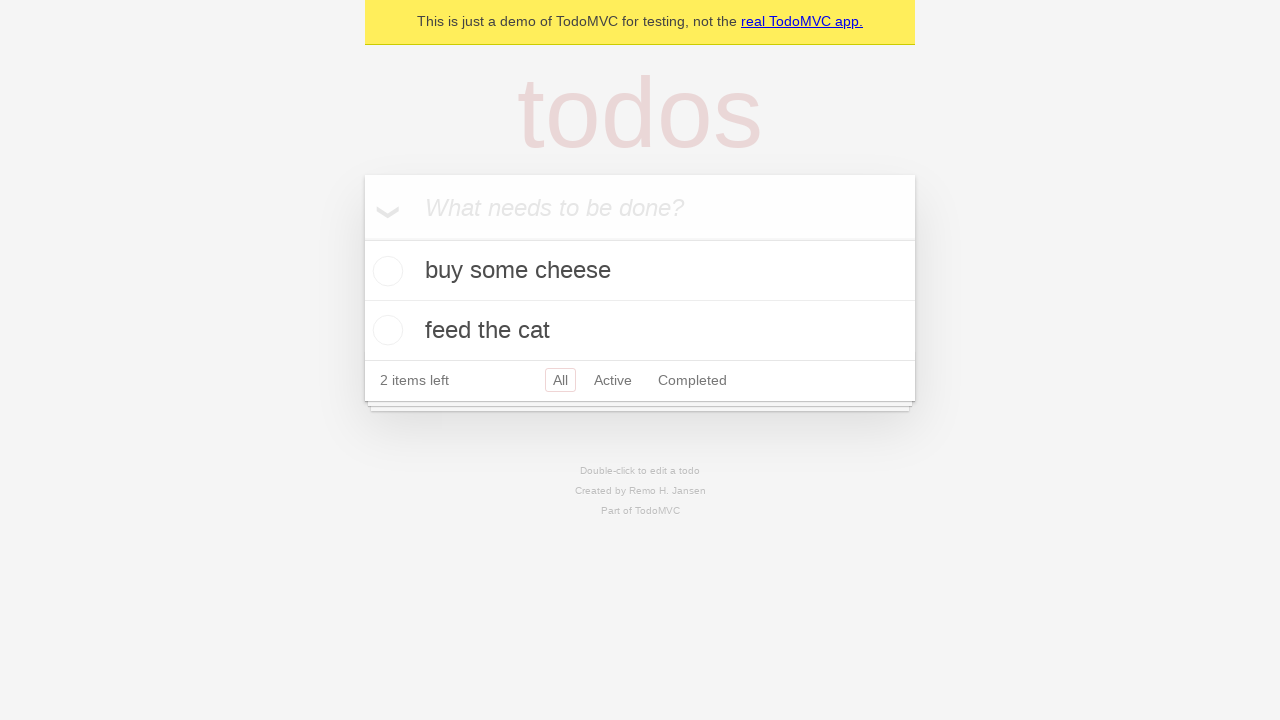

Filled new todo field with 'book a doctors appointment' on .new-todo
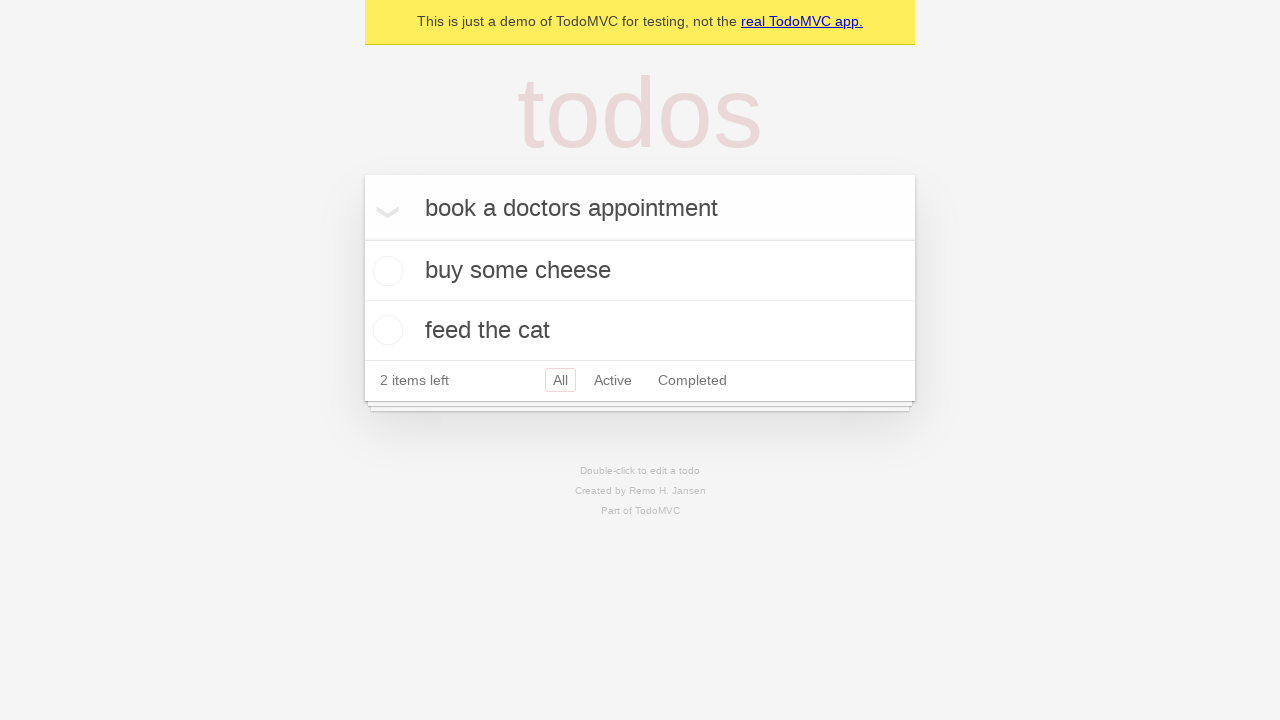

Pressed Enter to create third todo on .new-todo
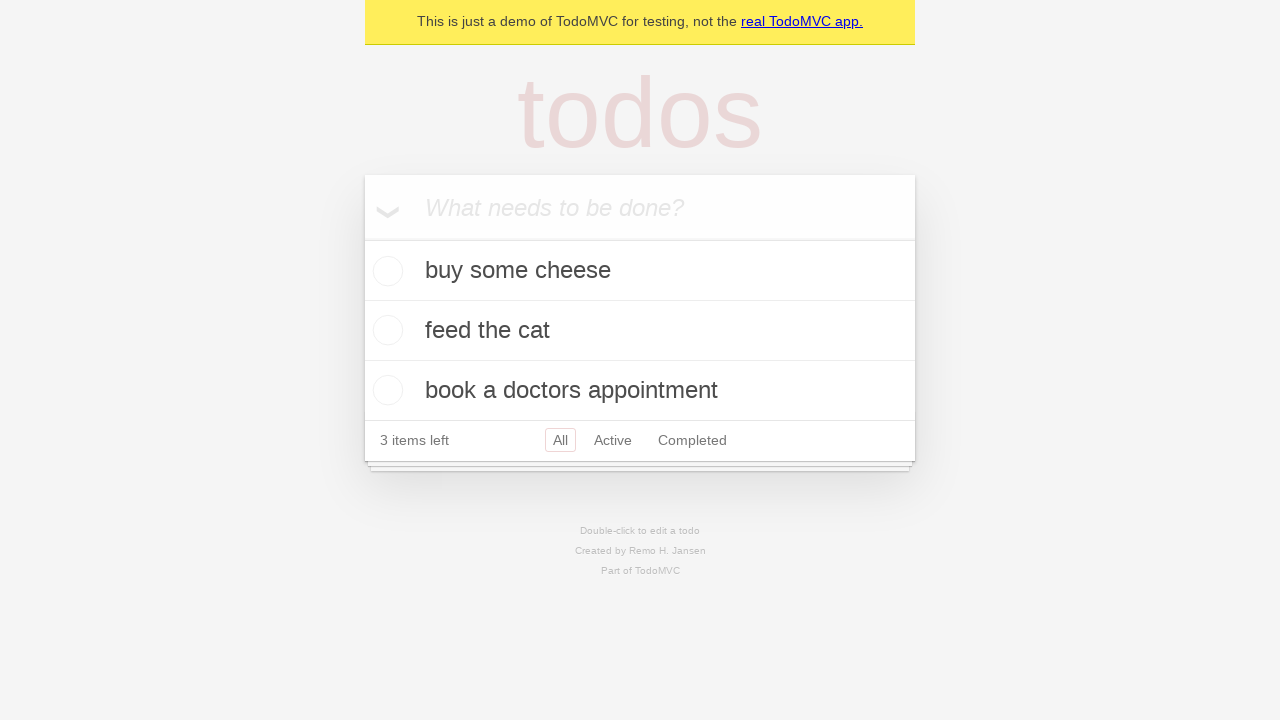

Double-clicked second todo to enter edit mode at (640, 331) on .todo-list li >> nth=1
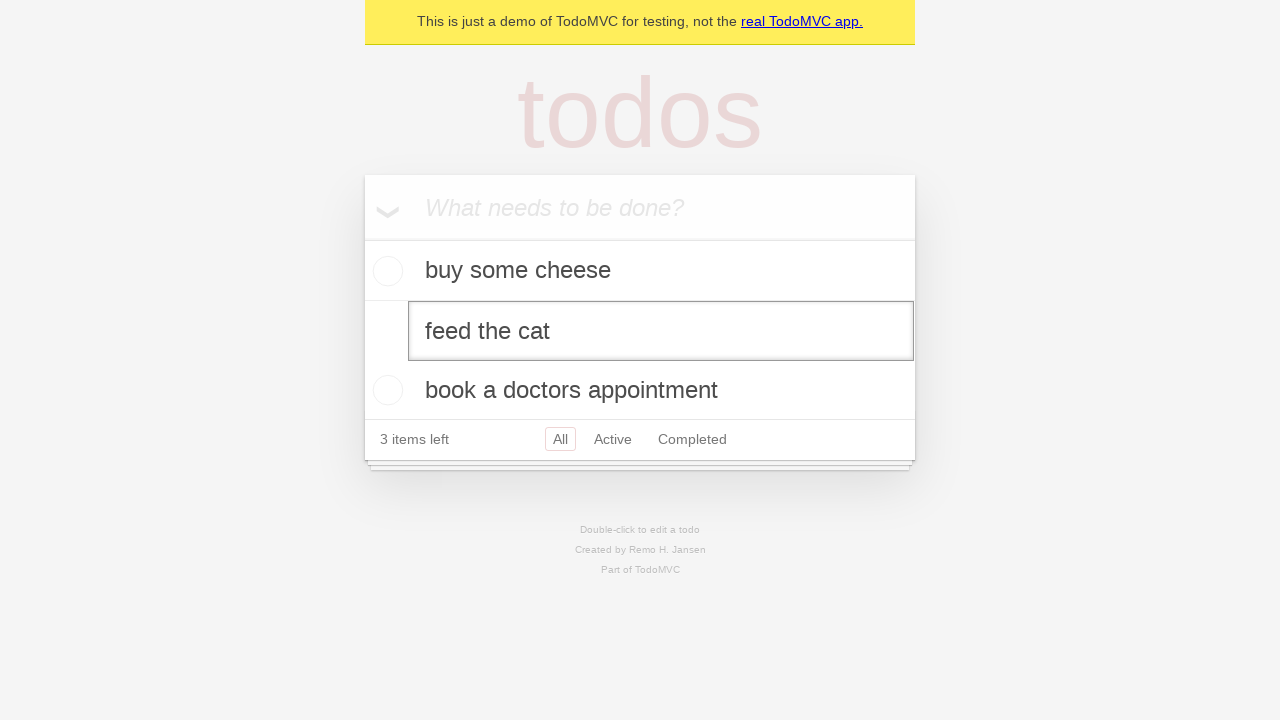

Pressed Escape to cancel editing and revert changes on .todo-list li >> nth=1 >> .edit
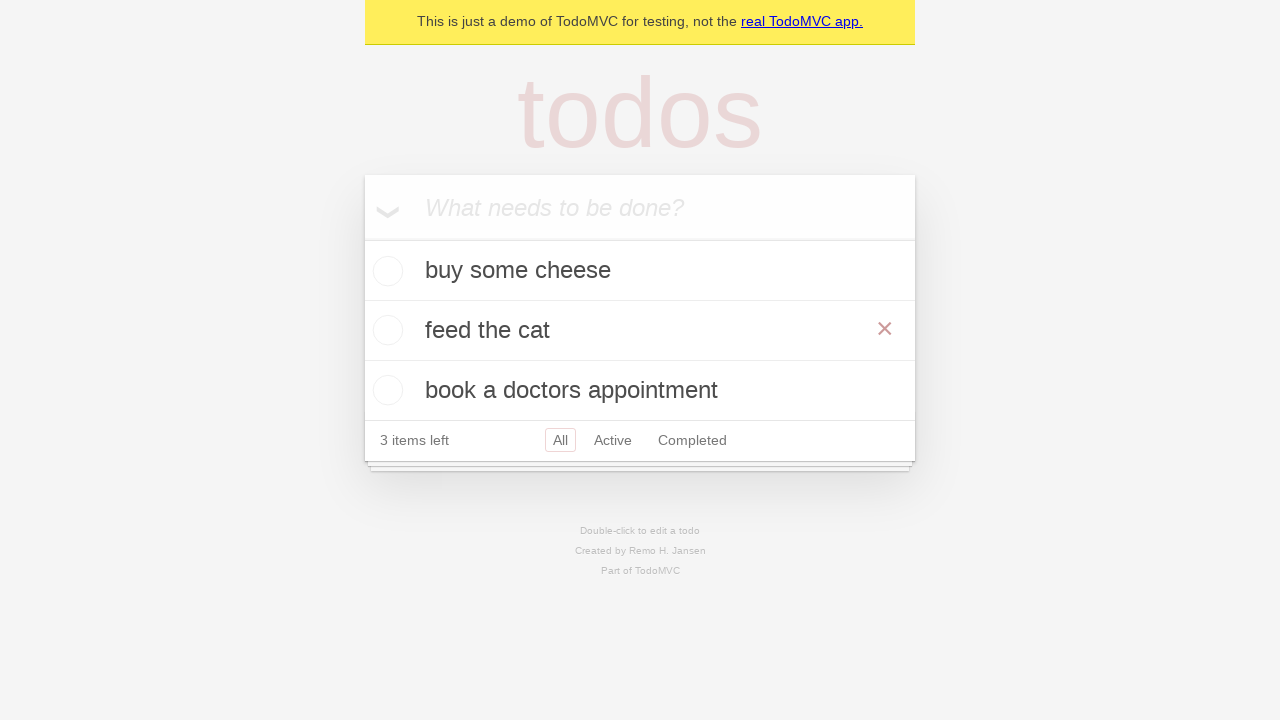

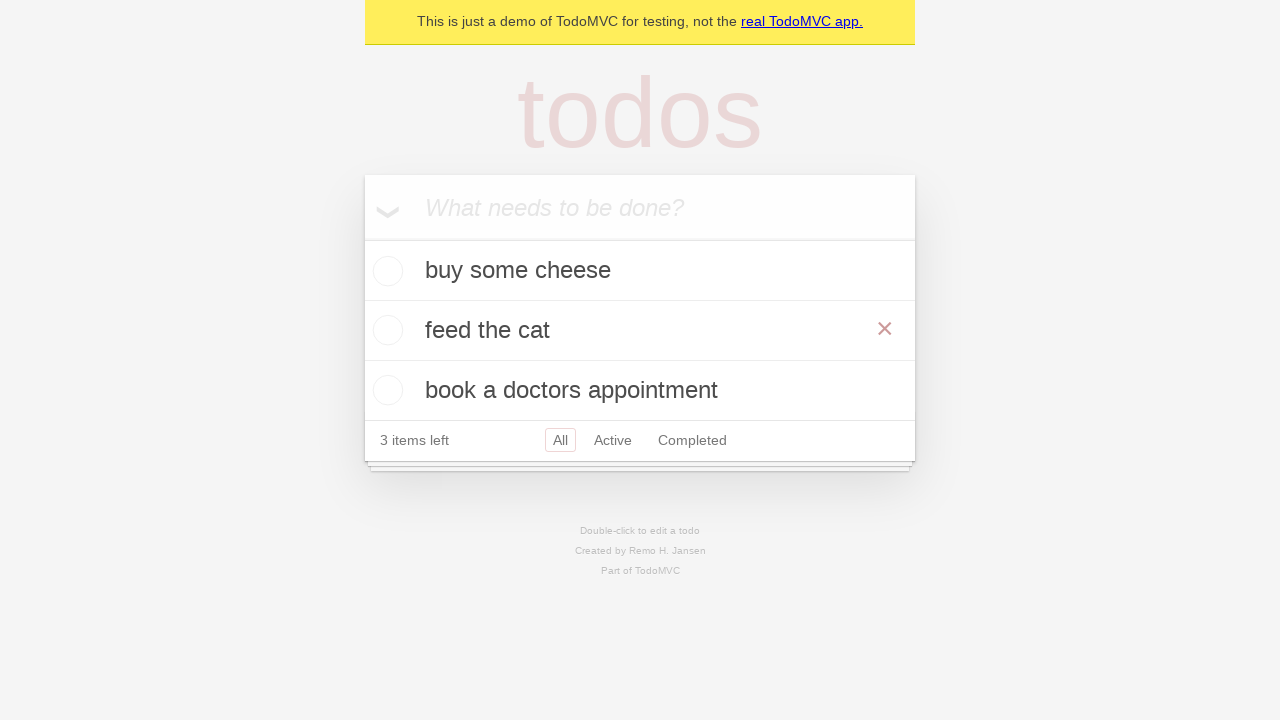